Tests jQuery UI sortable functionality by navigating to the sortable demo page and reordering list items using drag and drop

Starting URL: https://jqueryui.com/

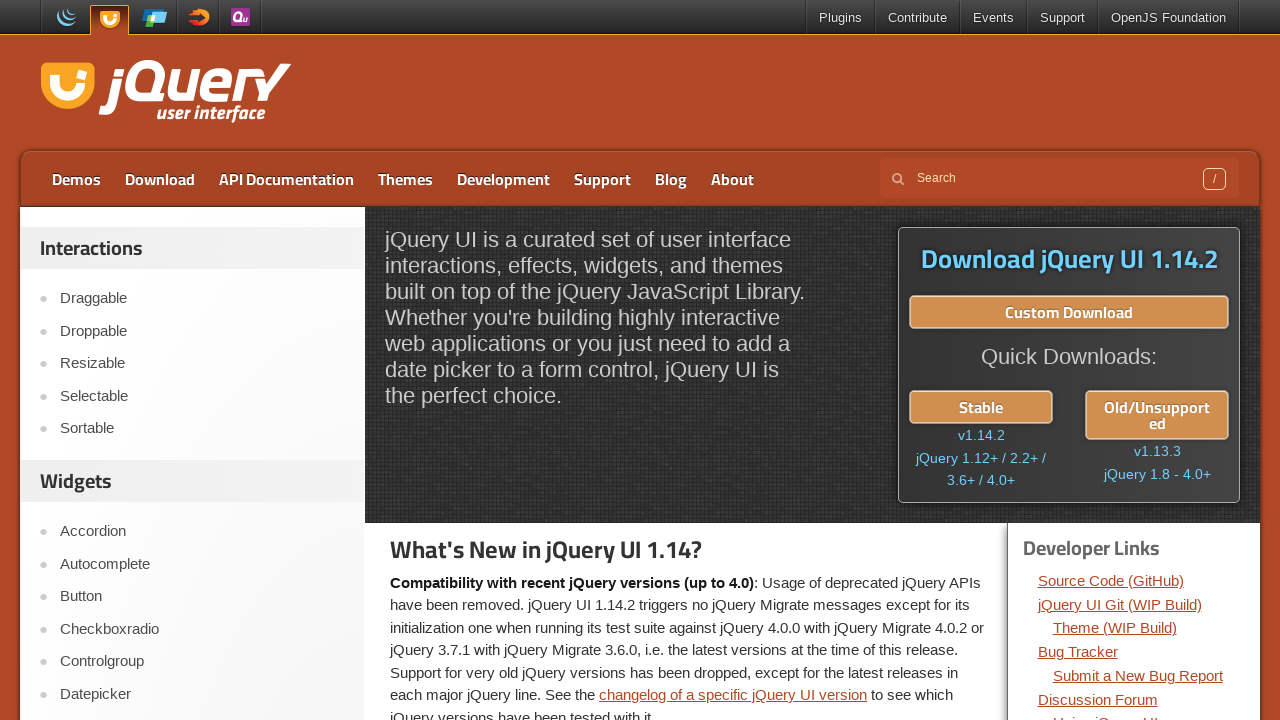

Clicked on Sortable link in the navigation at (202, 429) on a:text('Sortable')
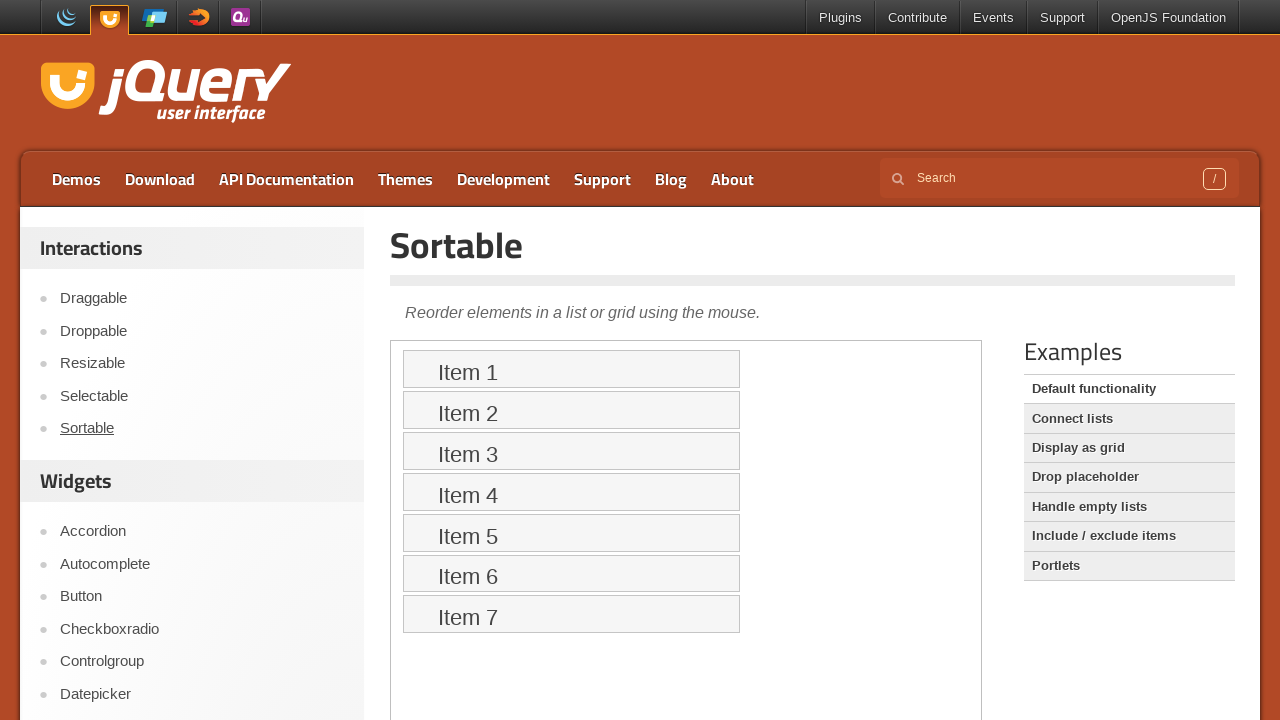

Located demo-frame iframe for jQuery UI sortable demo
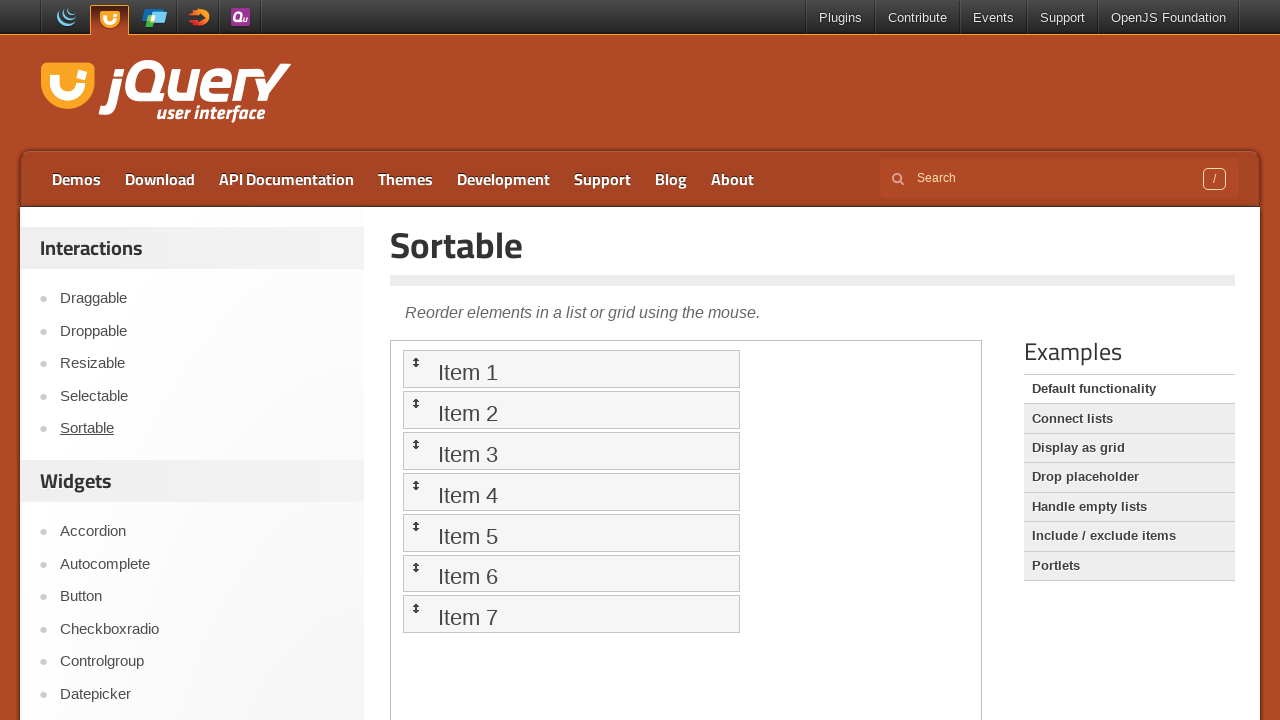

Retrieved all sortable list items (7 items found)
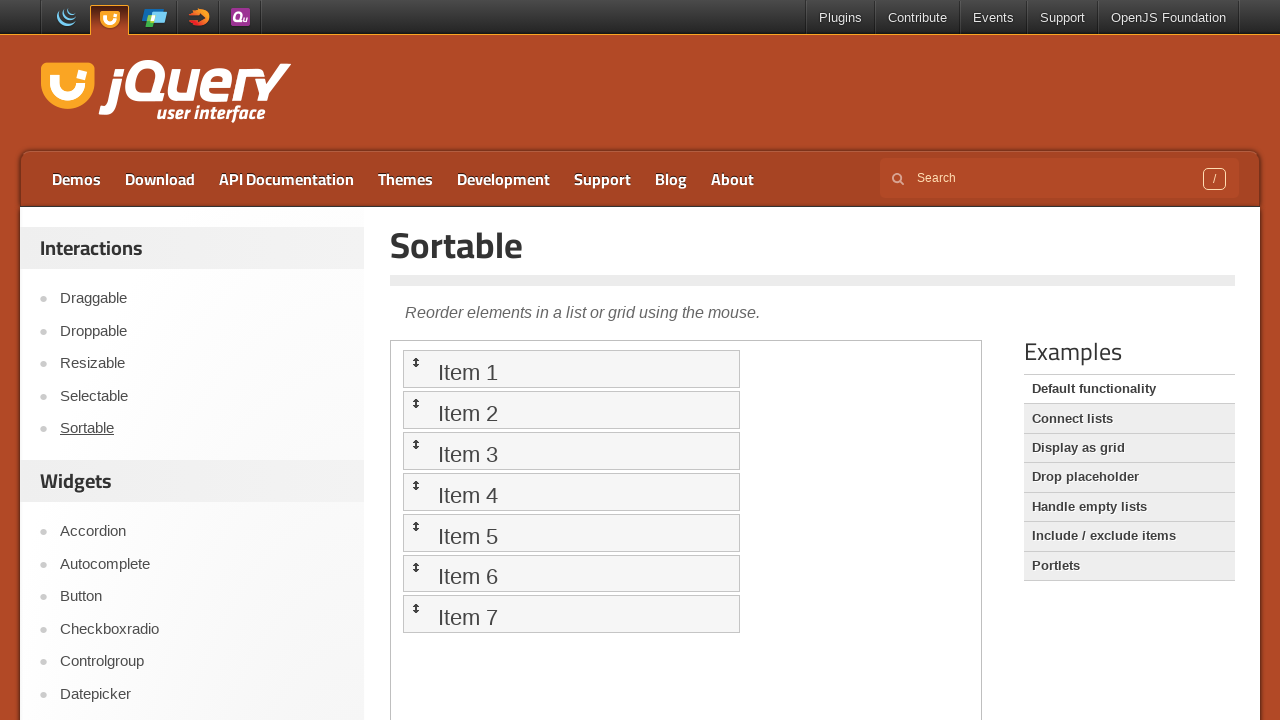

Dragged list item 7 to first position at (571, 369)
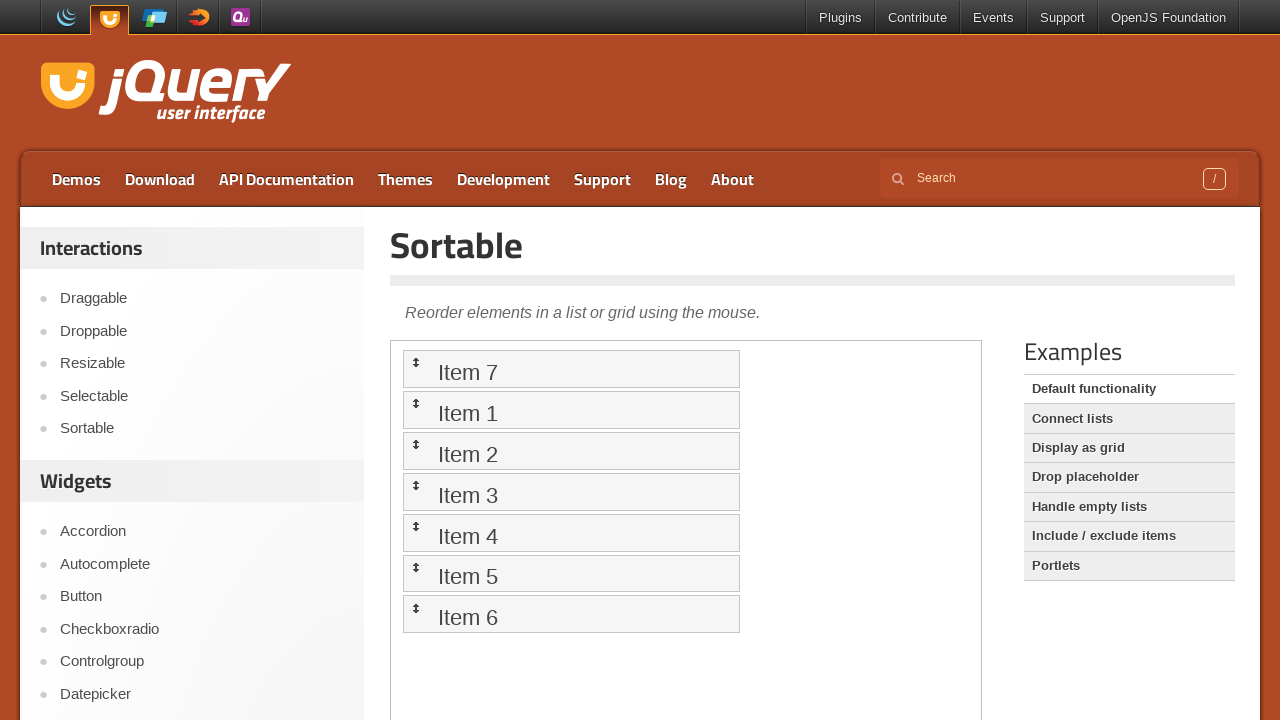

Waited 1500ms for drag animation to complete
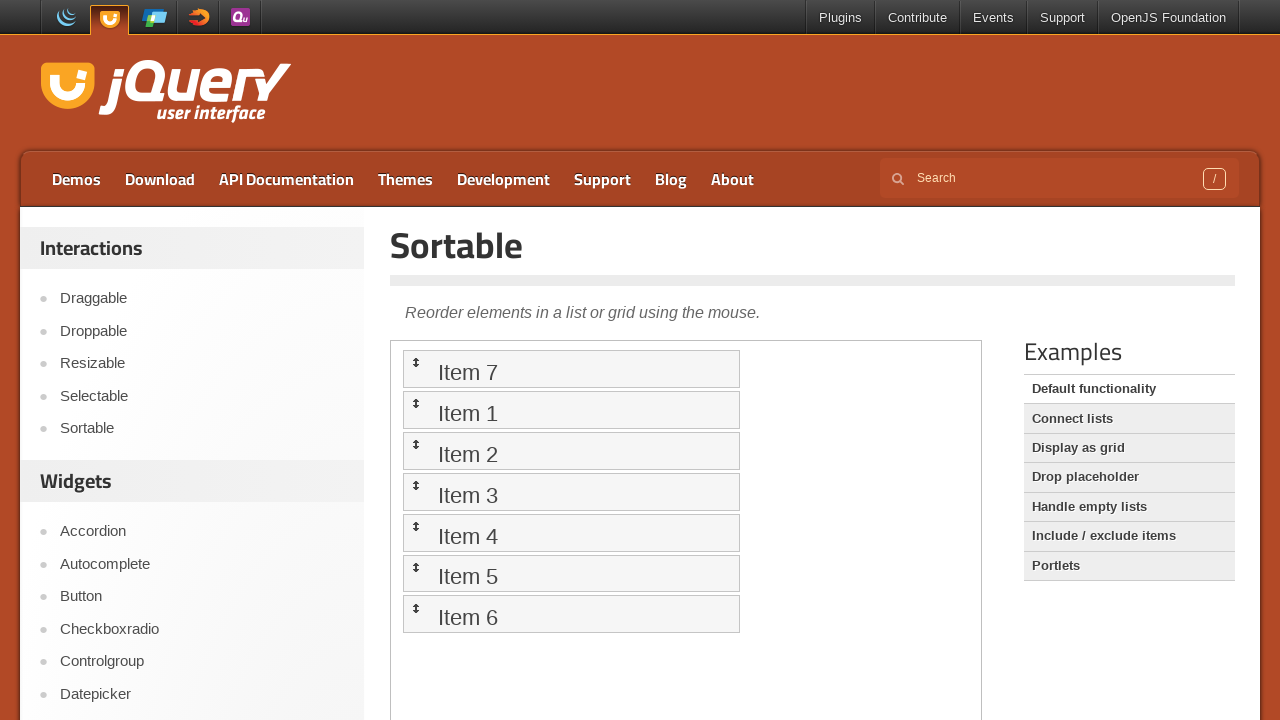

Dragged list item 6 to first position at (571, 369)
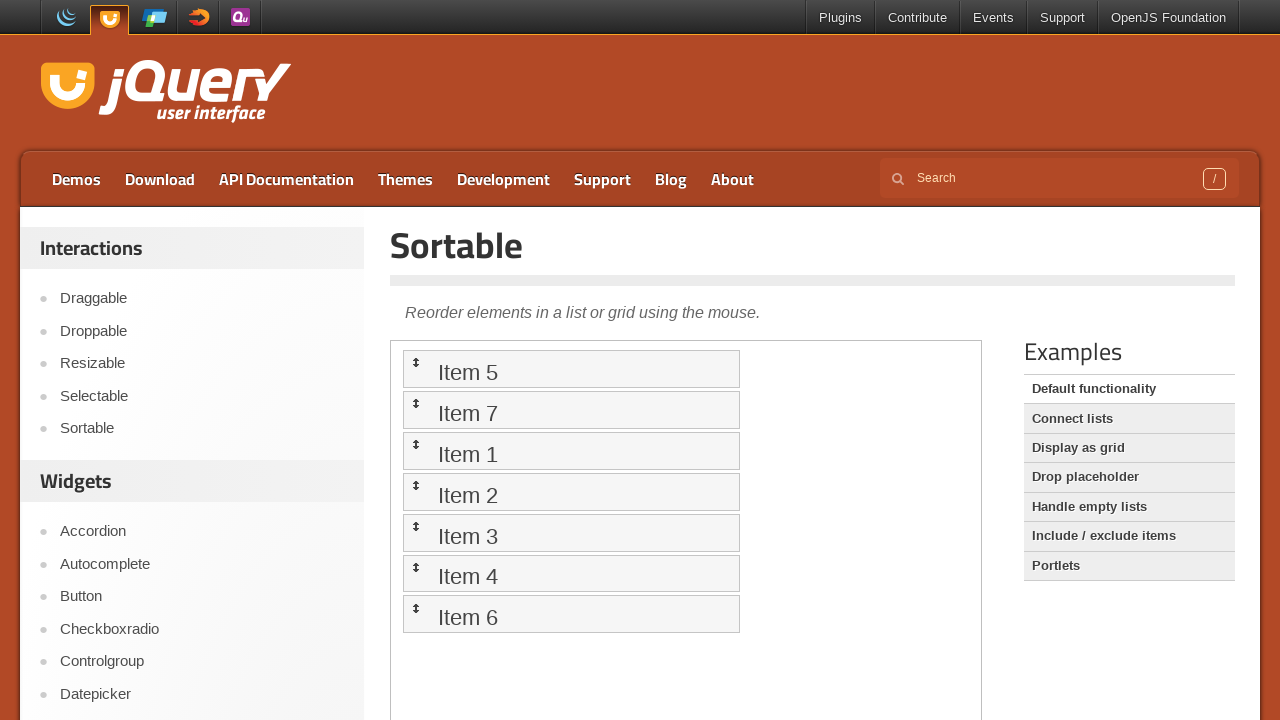

Waited 1500ms for drag animation to complete
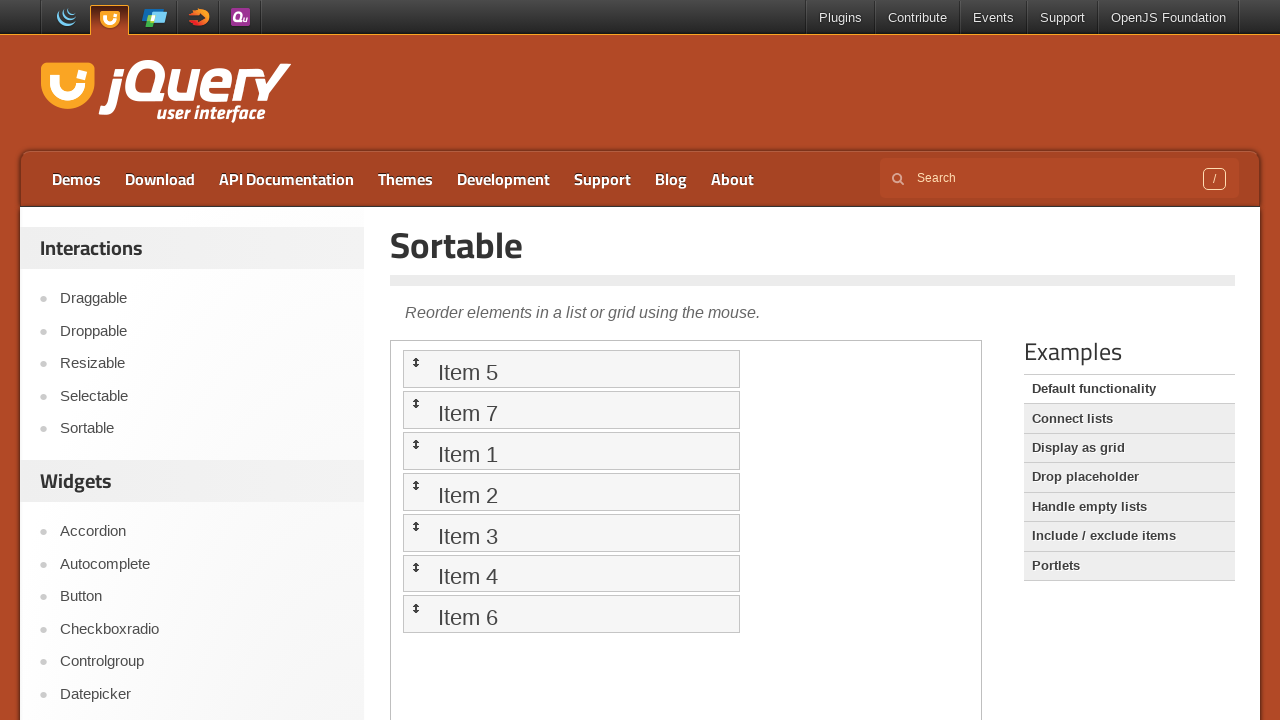

Dragged list item 5 to first position at (571, 369)
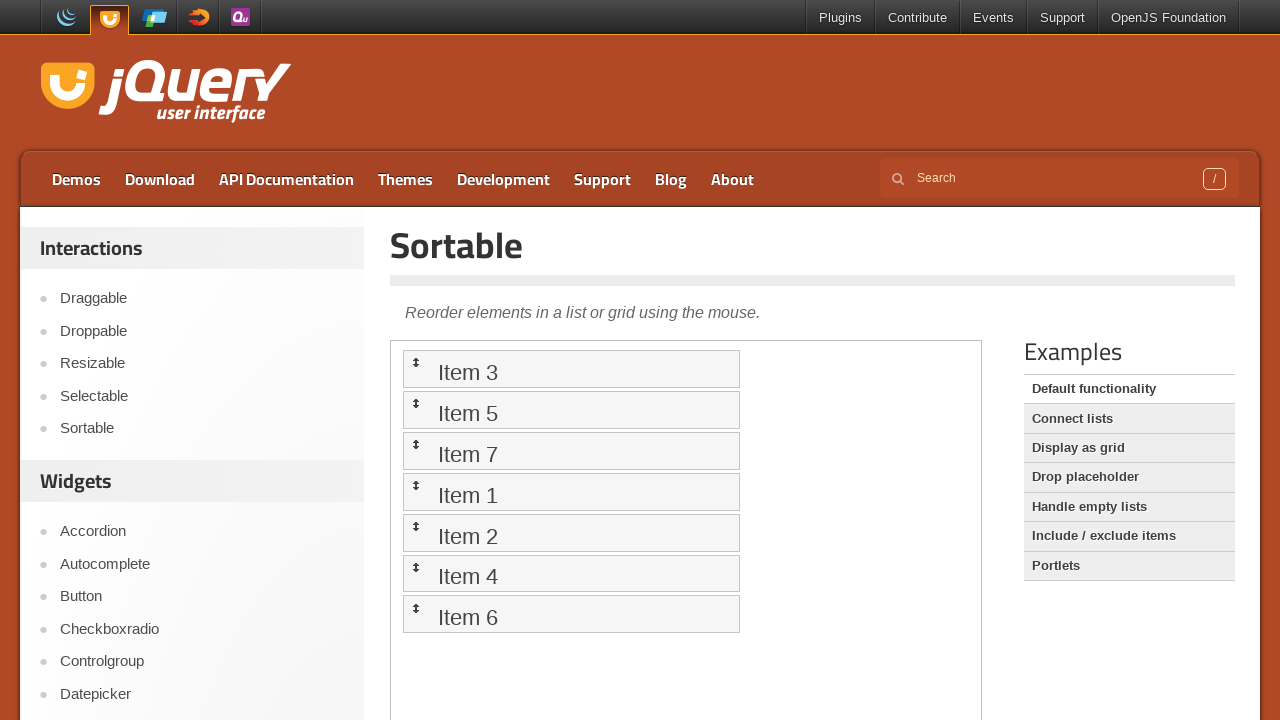

Waited 1500ms for drag animation to complete
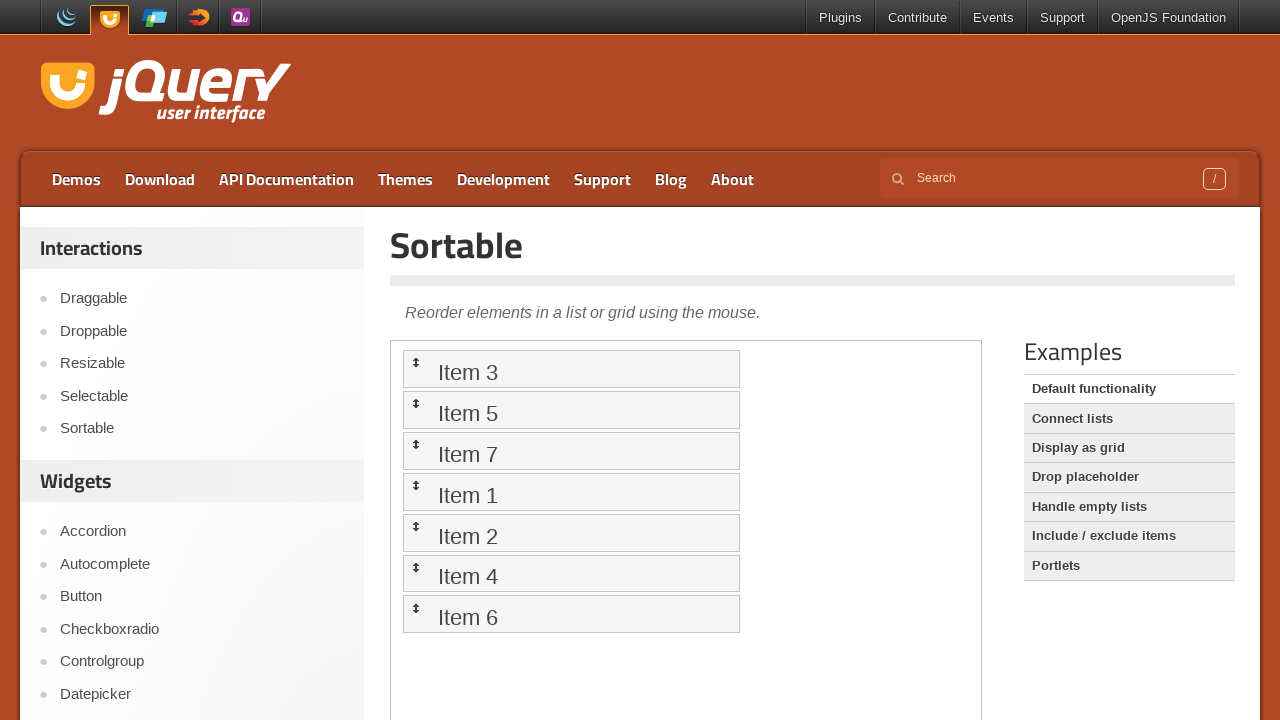

Dragged list item 4 to first position at (571, 369)
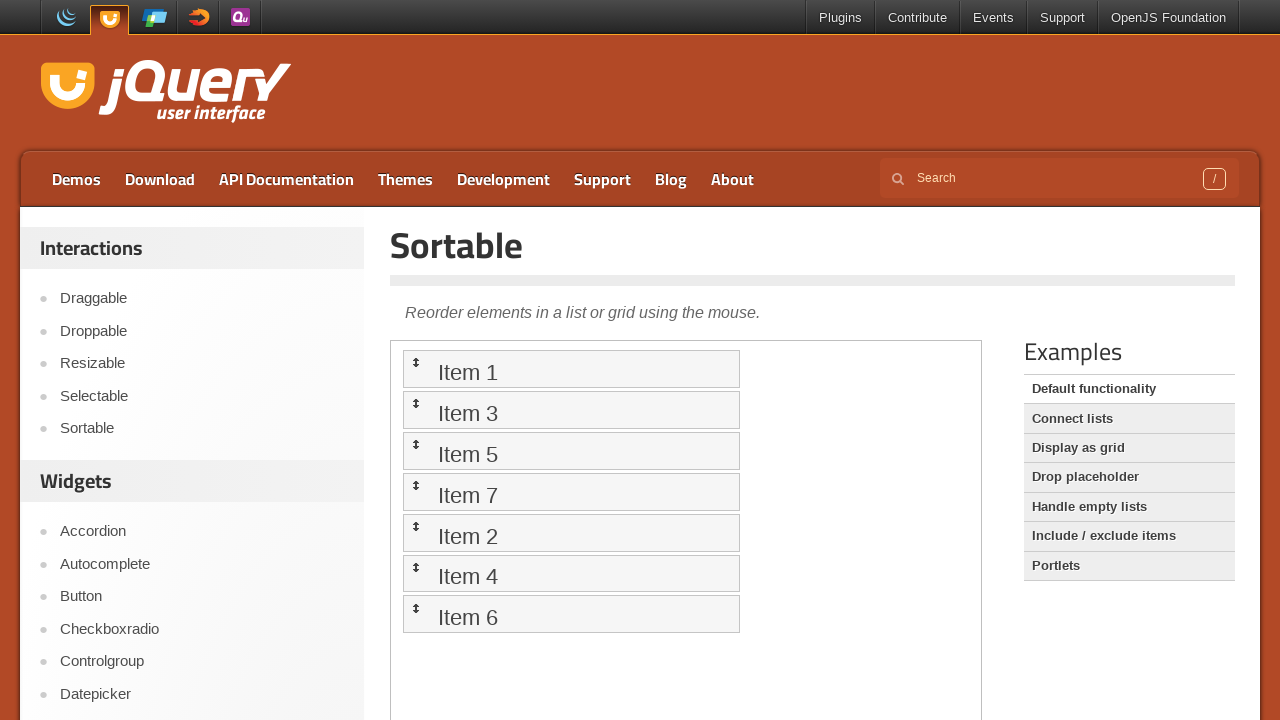

Waited 1500ms for drag animation to complete
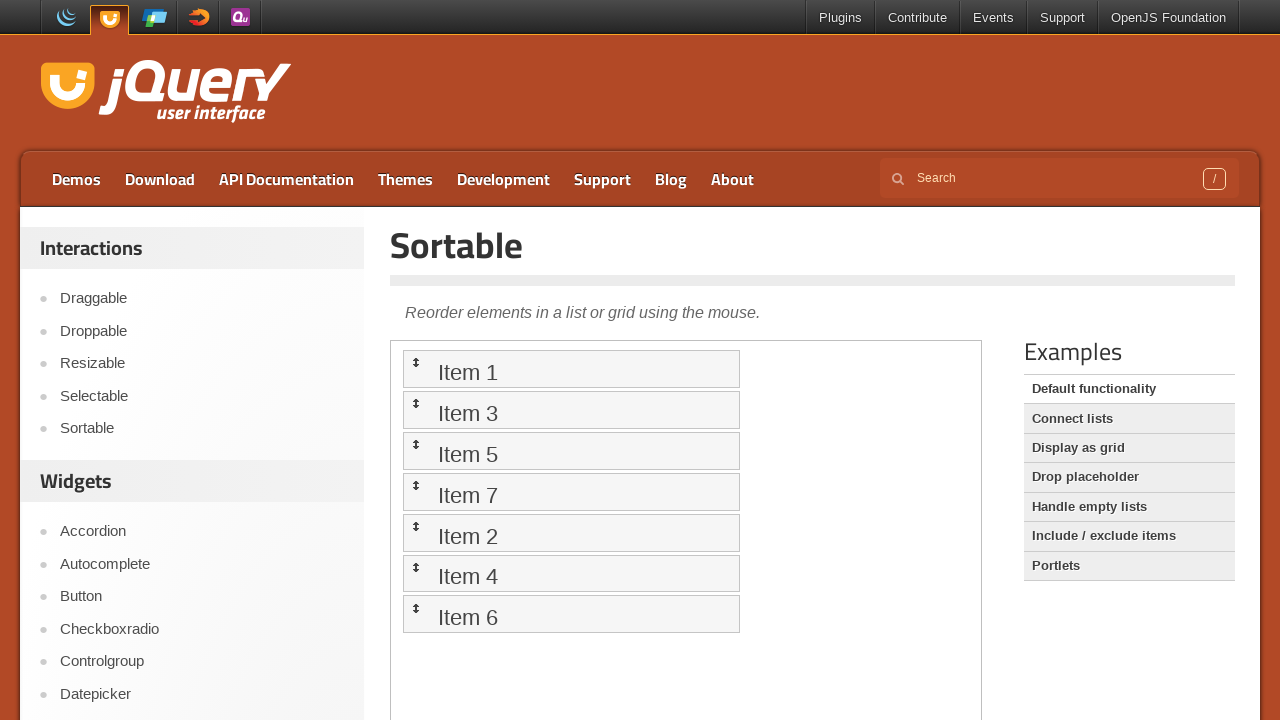

Dragged list item 3 to first position at (571, 369)
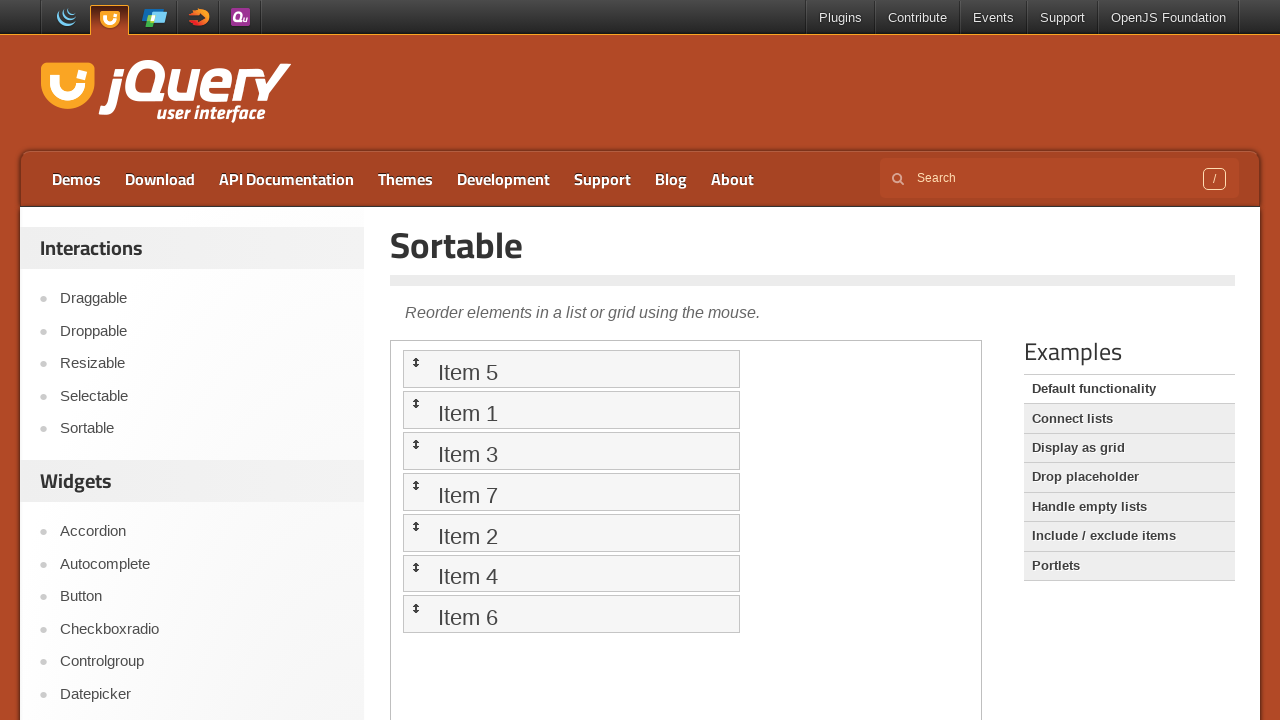

Waited 1500ms for drag animation to complete
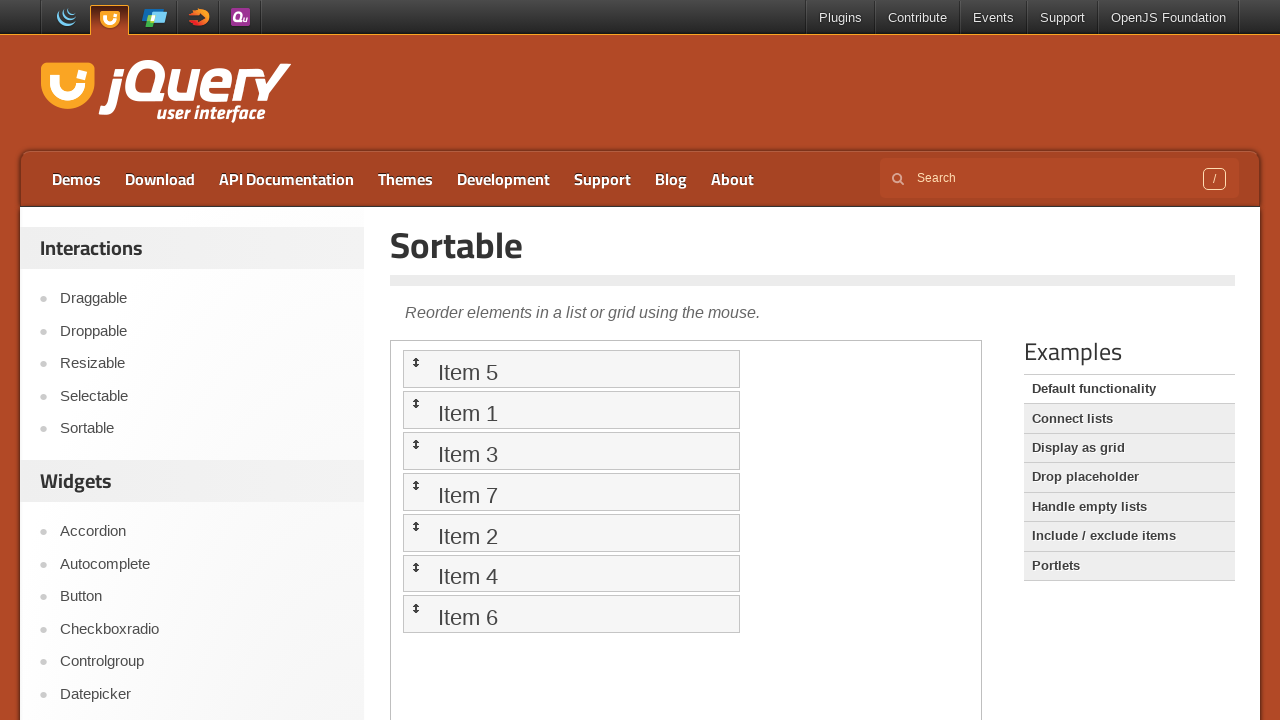

Dragged list item 2 to first position at (571, 369)
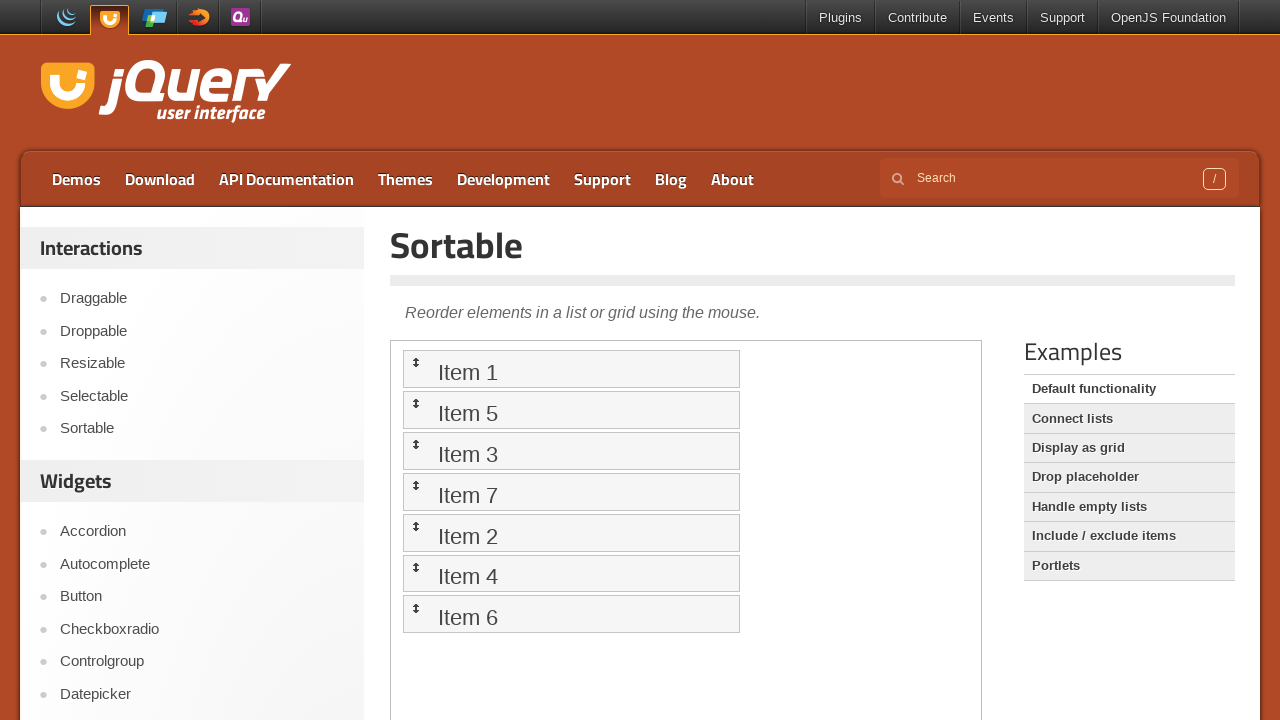

Waited 1500ms for drag animation to complete
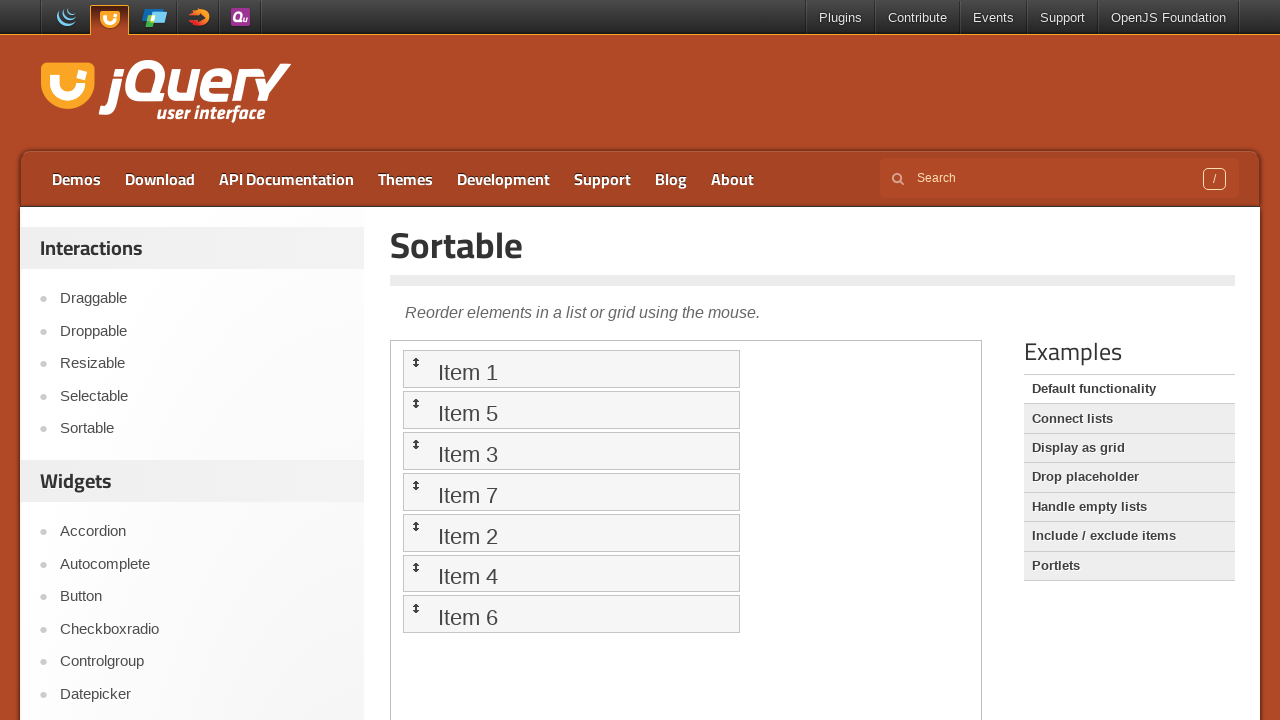

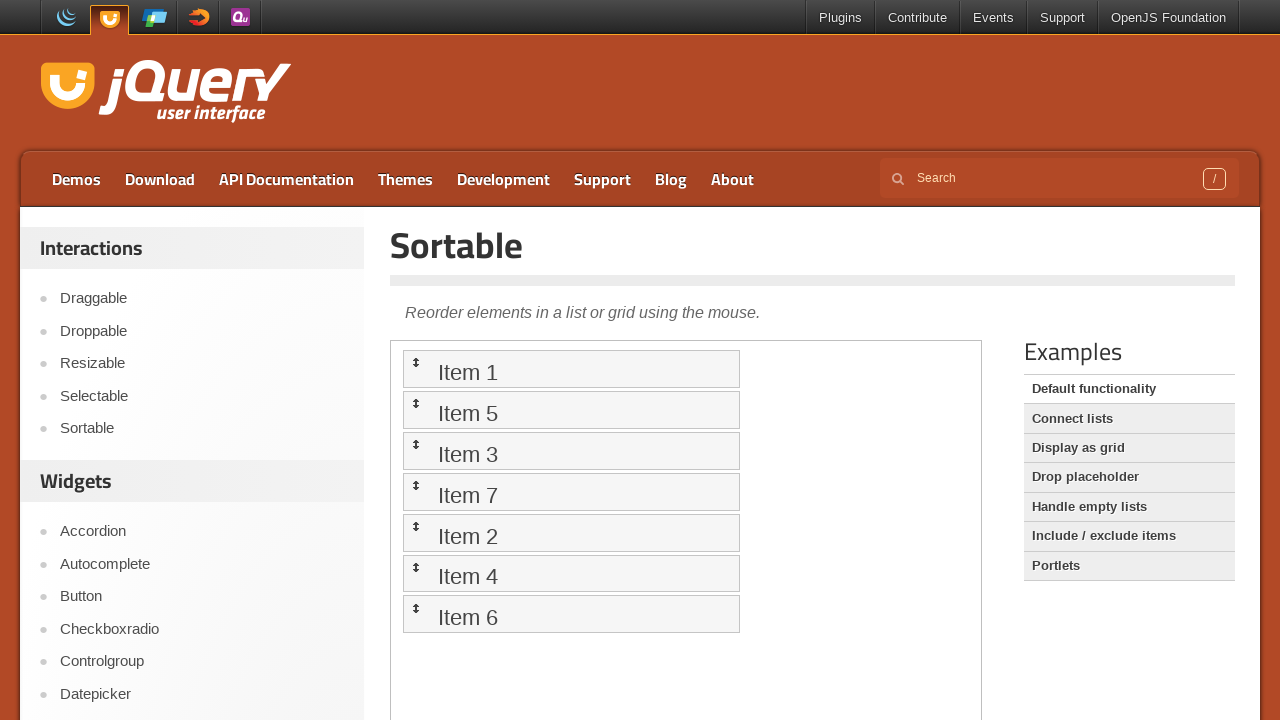